Clicks the redirect link and captures the response to verify a successful 200 status code.

Starting URL: https://the-internet.herokuapp.com/redirector

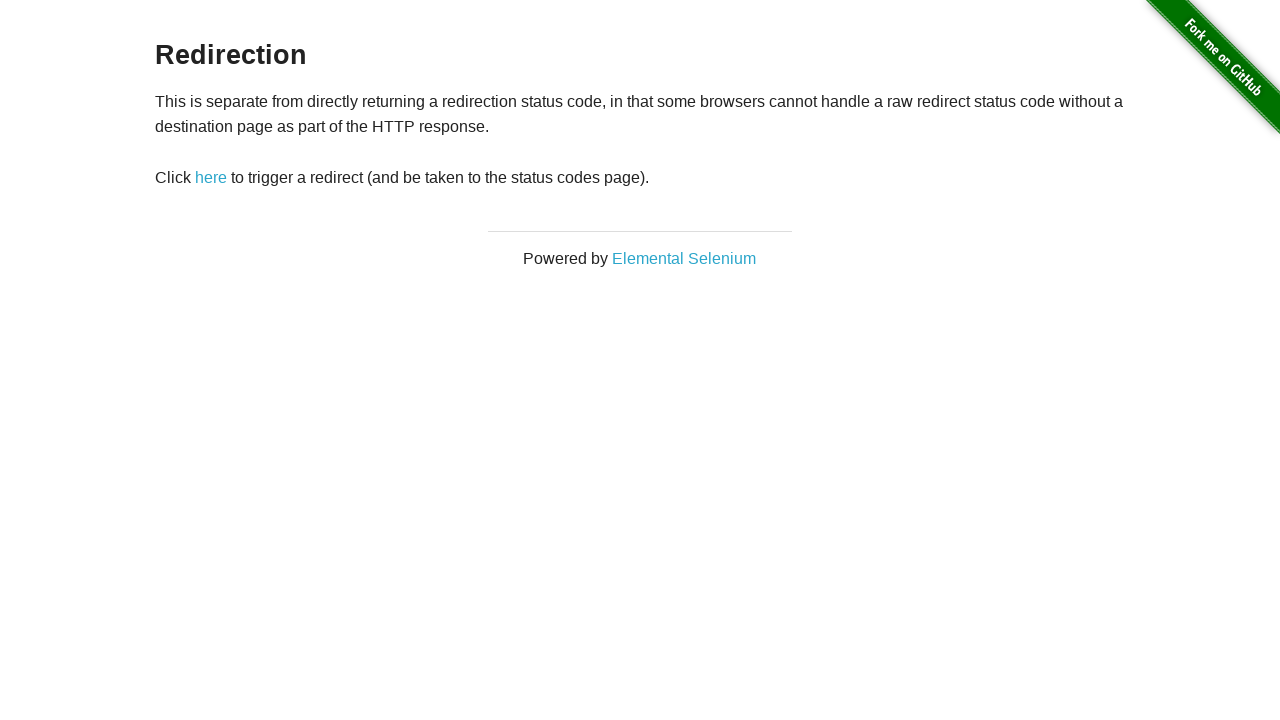

Clicked redirect link and captured response at (211, 178) on #redirect
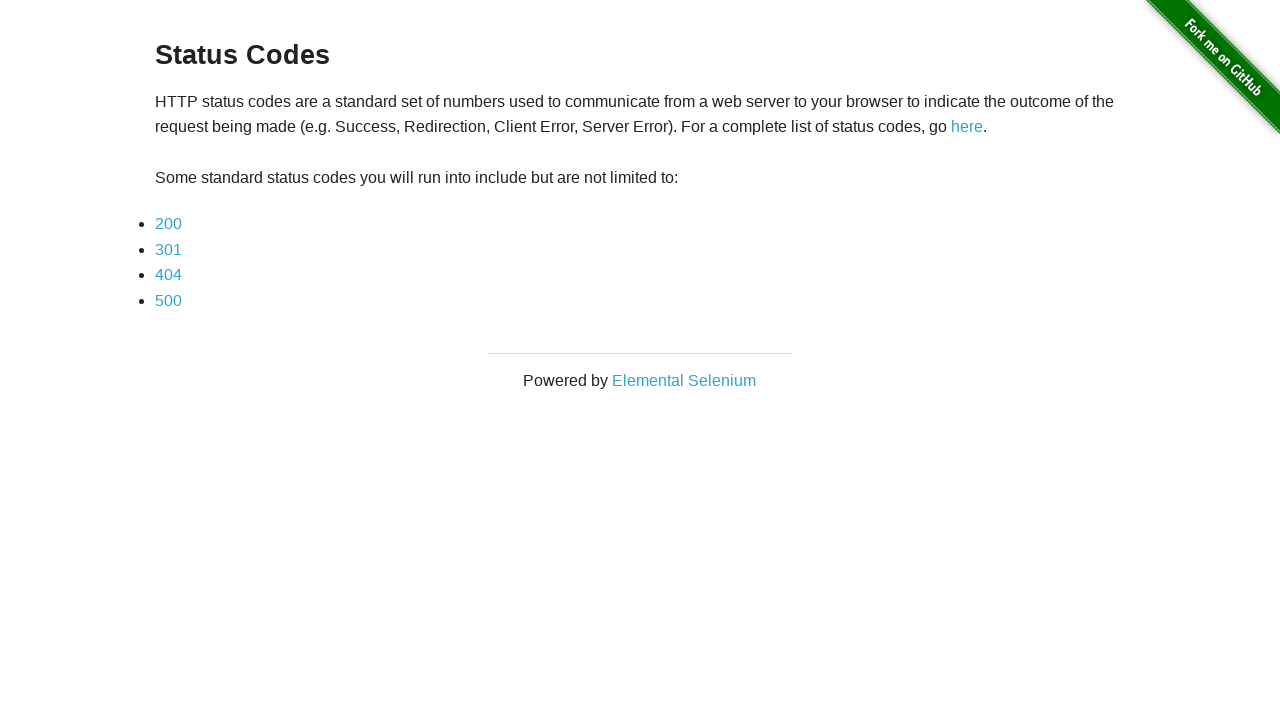

Response object retrieved from redirect
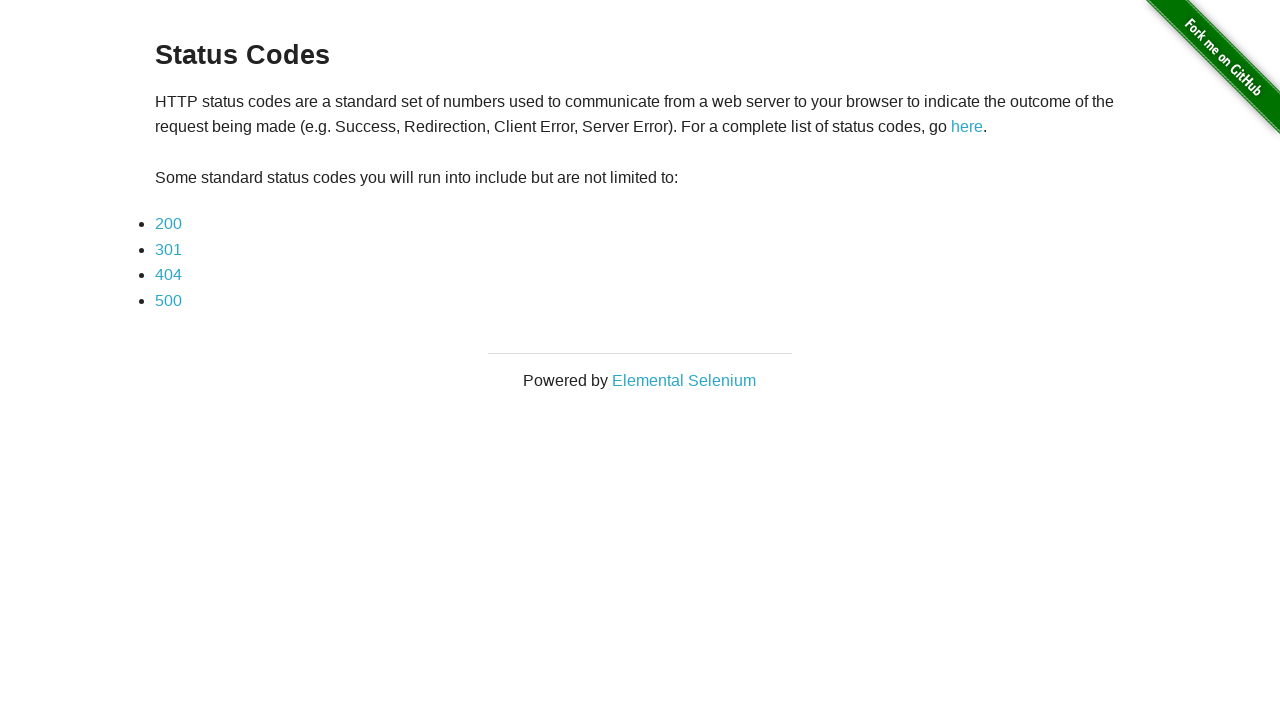

Verified response status code is 200
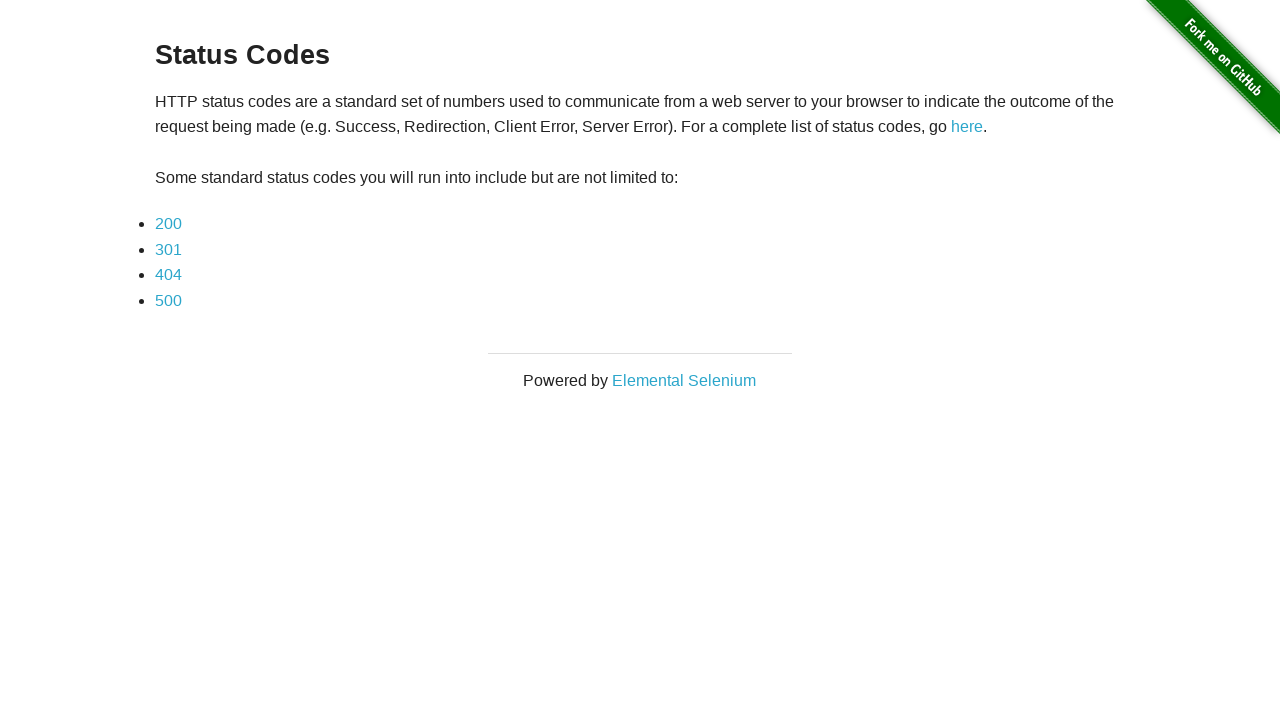

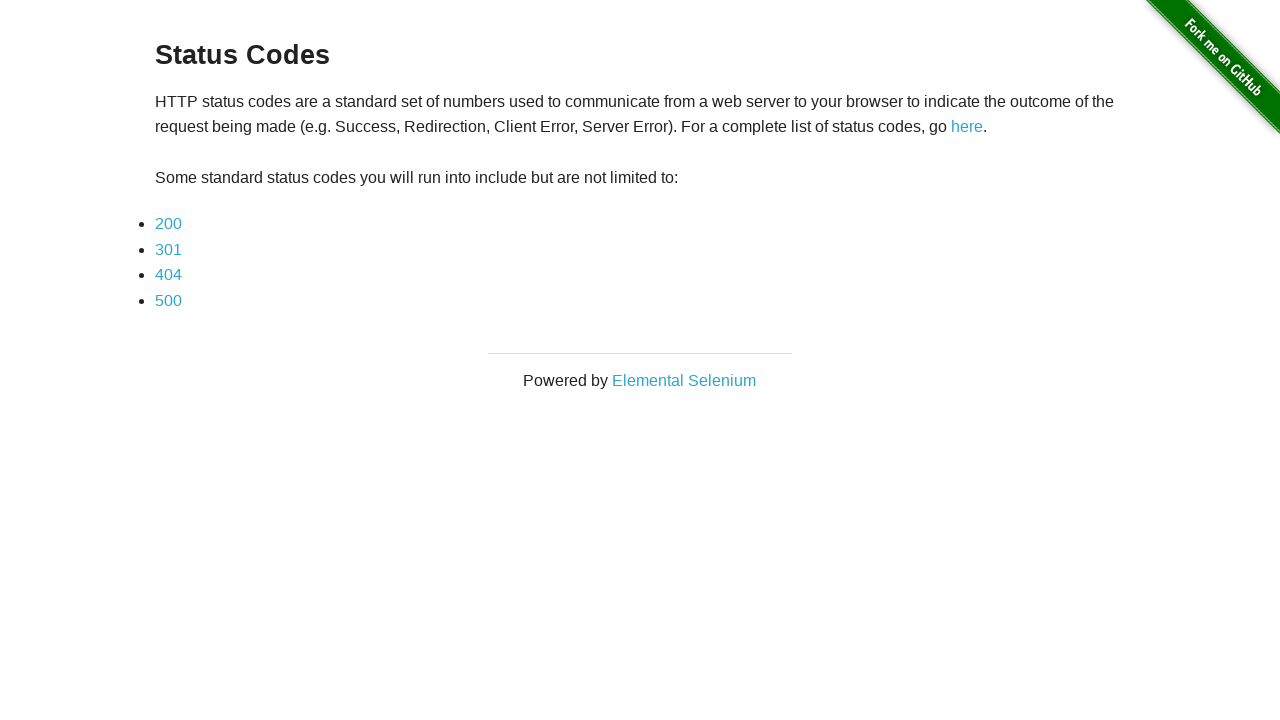